Tests basic navigation by clicking on A/B Testing link, navigating back, and then clicking on a link containing "Elements" text

Starting URL: http://the-internet.herokuapp.com

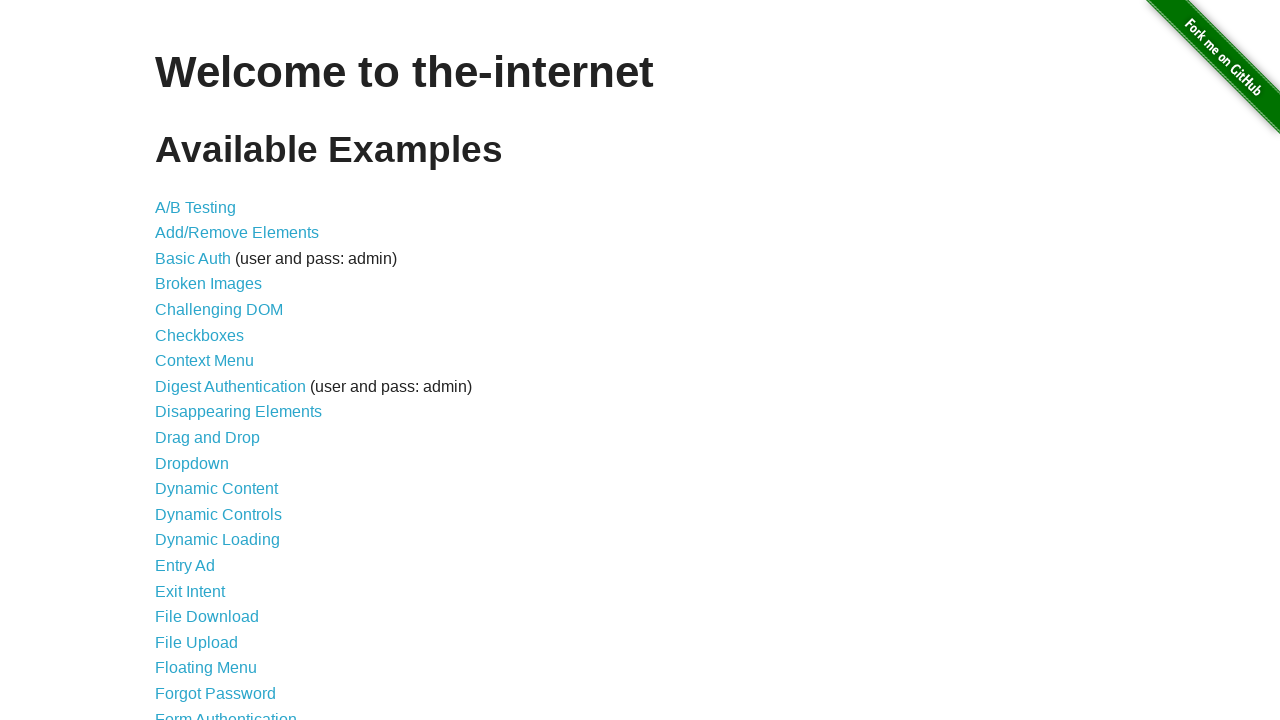

Clicked on A/B Testing link at (196, 207) on text=A/B Testing
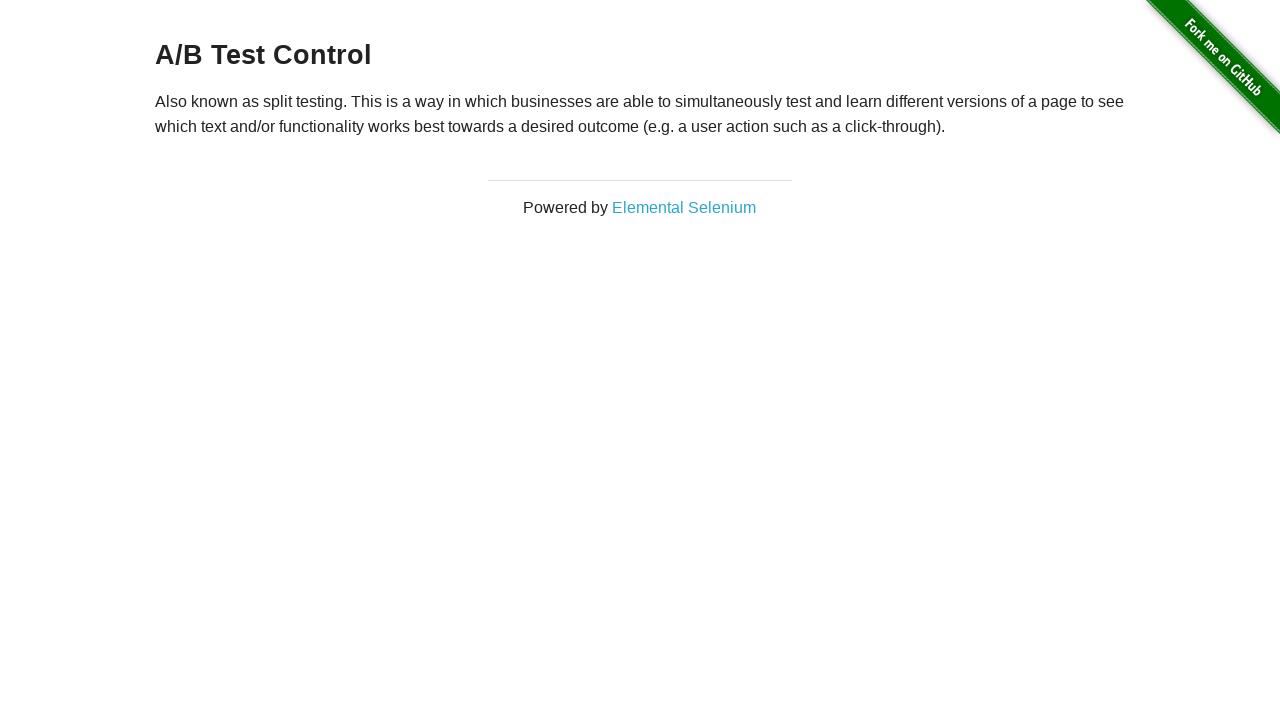

A/B Testing page loaded
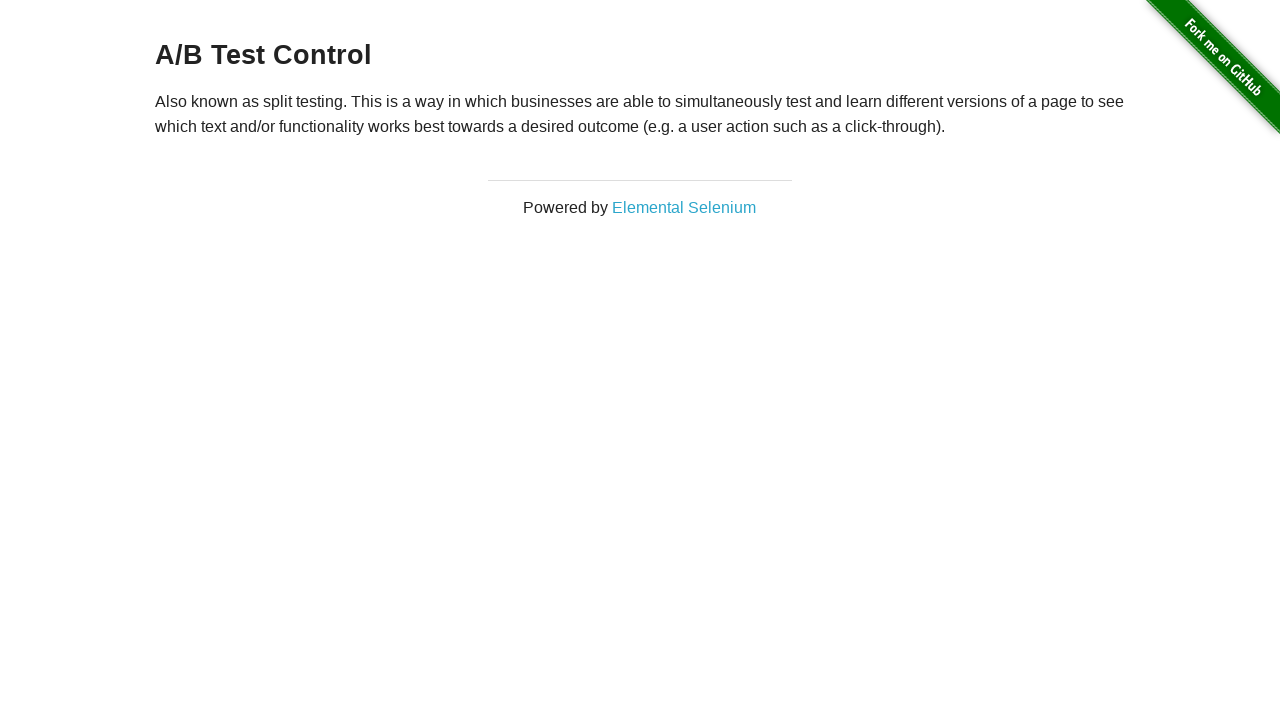

Navigated back to previous page
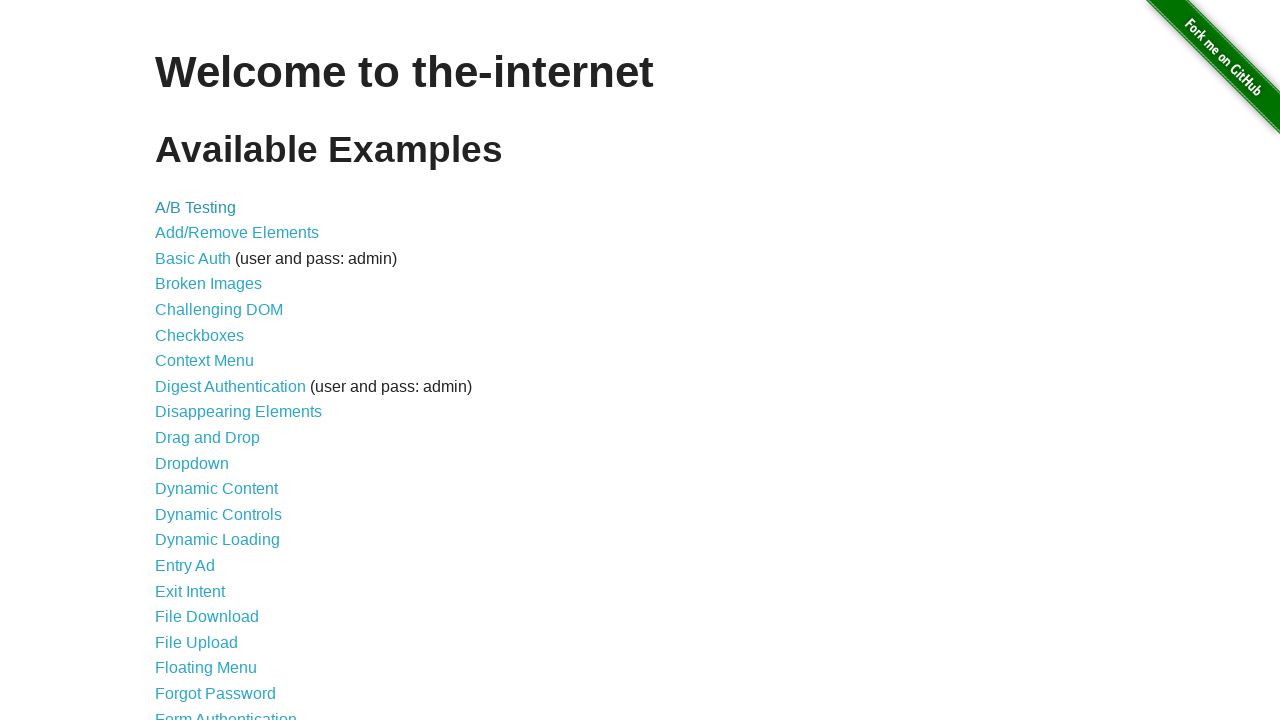

Clicked on Elements link at (237, 233) on text=Elements
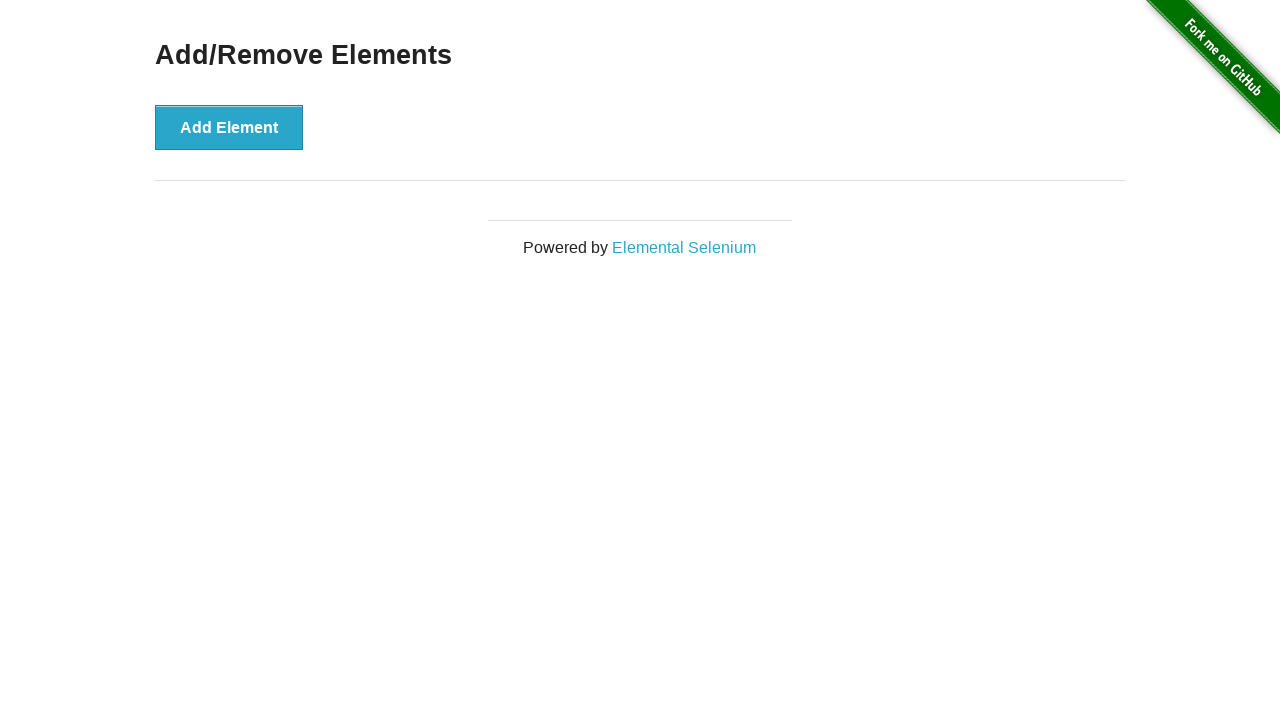

Elements page loaded
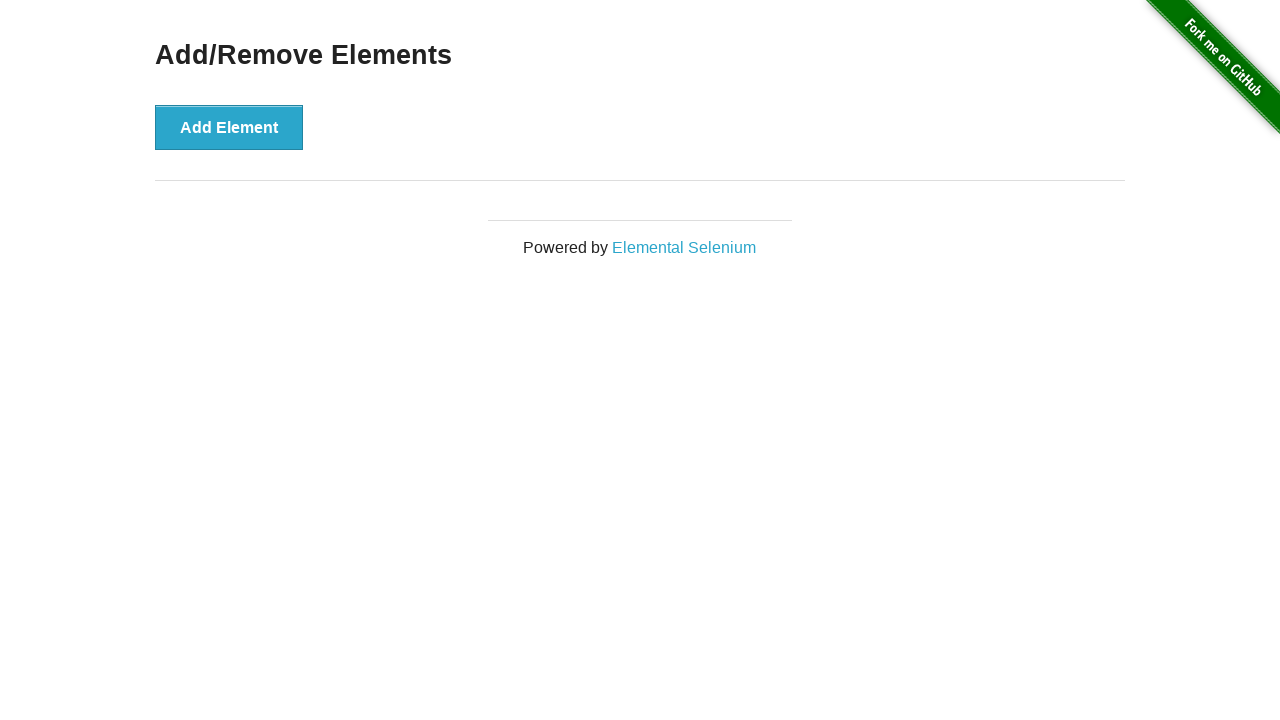

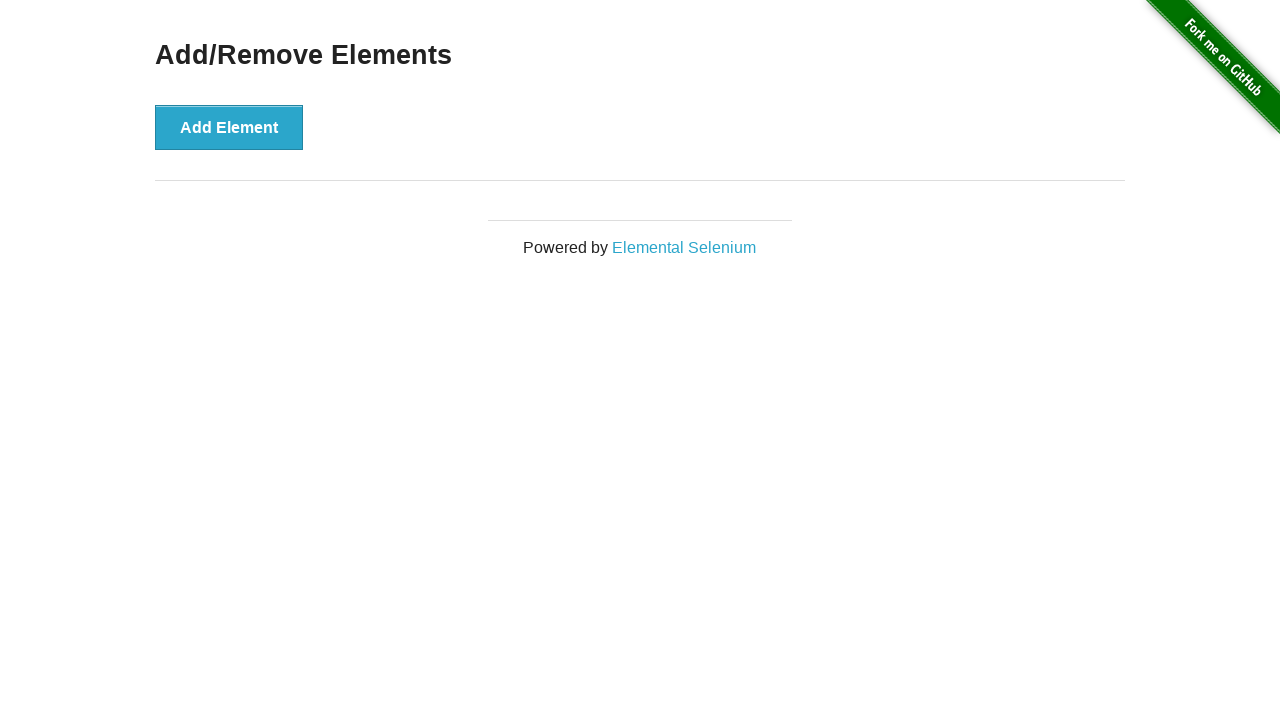